Demonstrates implicit wait by clicking the login button on the Sauce Demo page

Starting URL: https://www.saucedemo.com

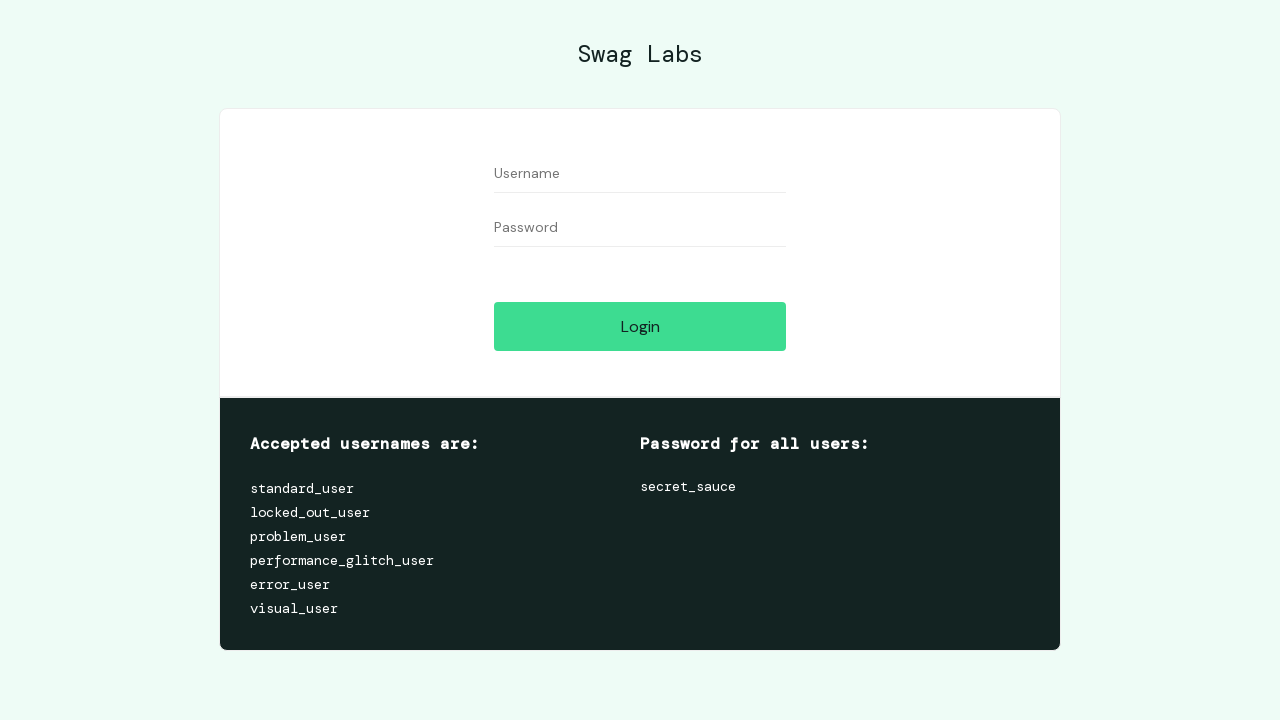

Clicked login button on Sauce Demo page at (640, 326) on #login-button
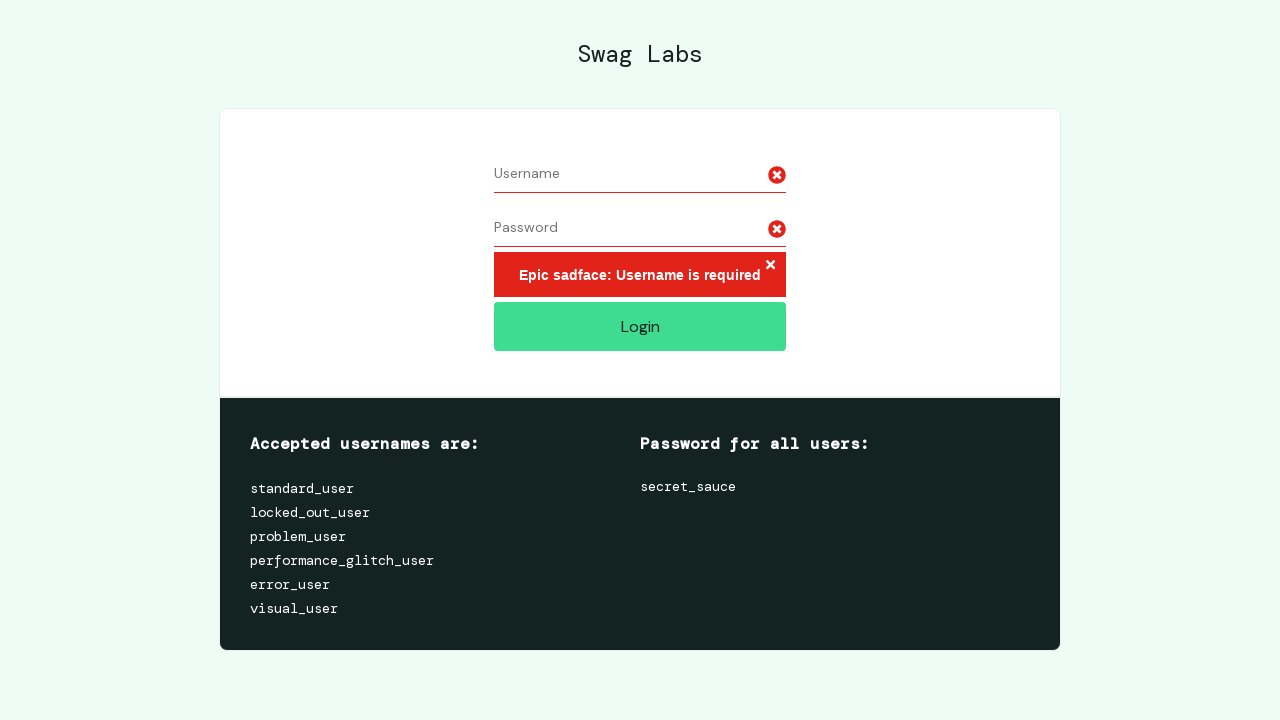

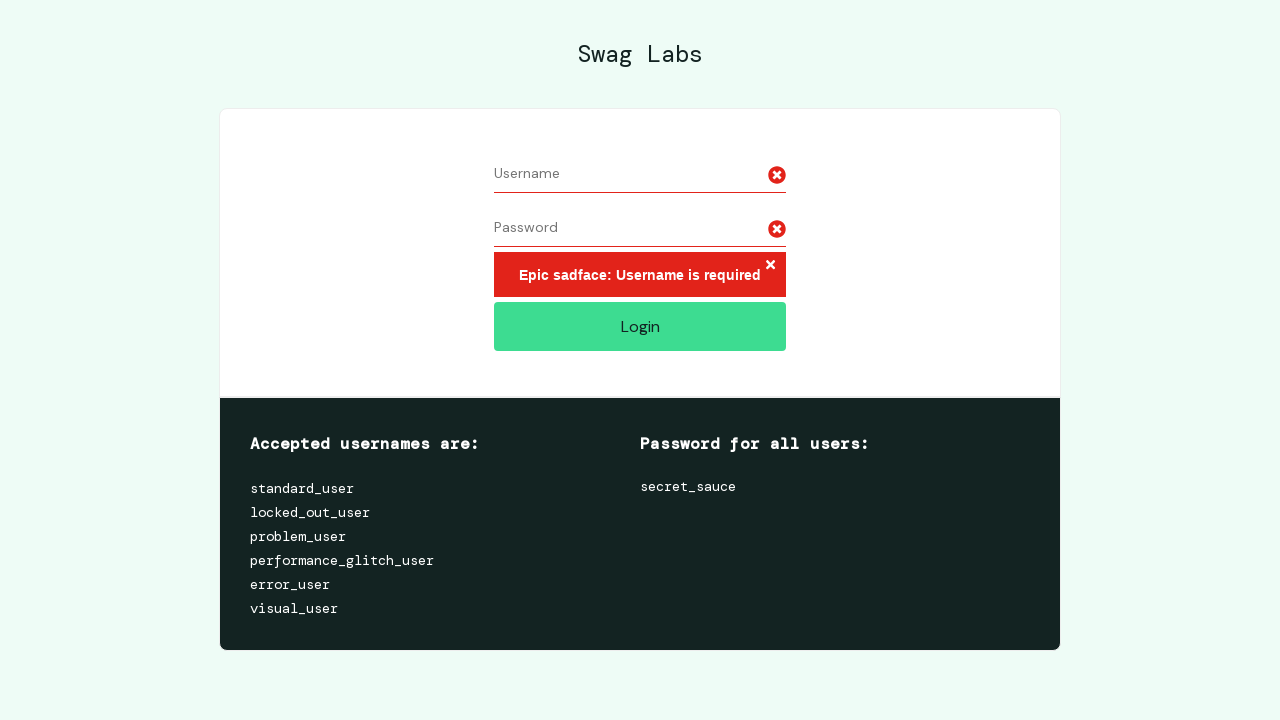